Tests that the form displays all expected input field wrappers

Starting URL: https://demoqa.com/elements

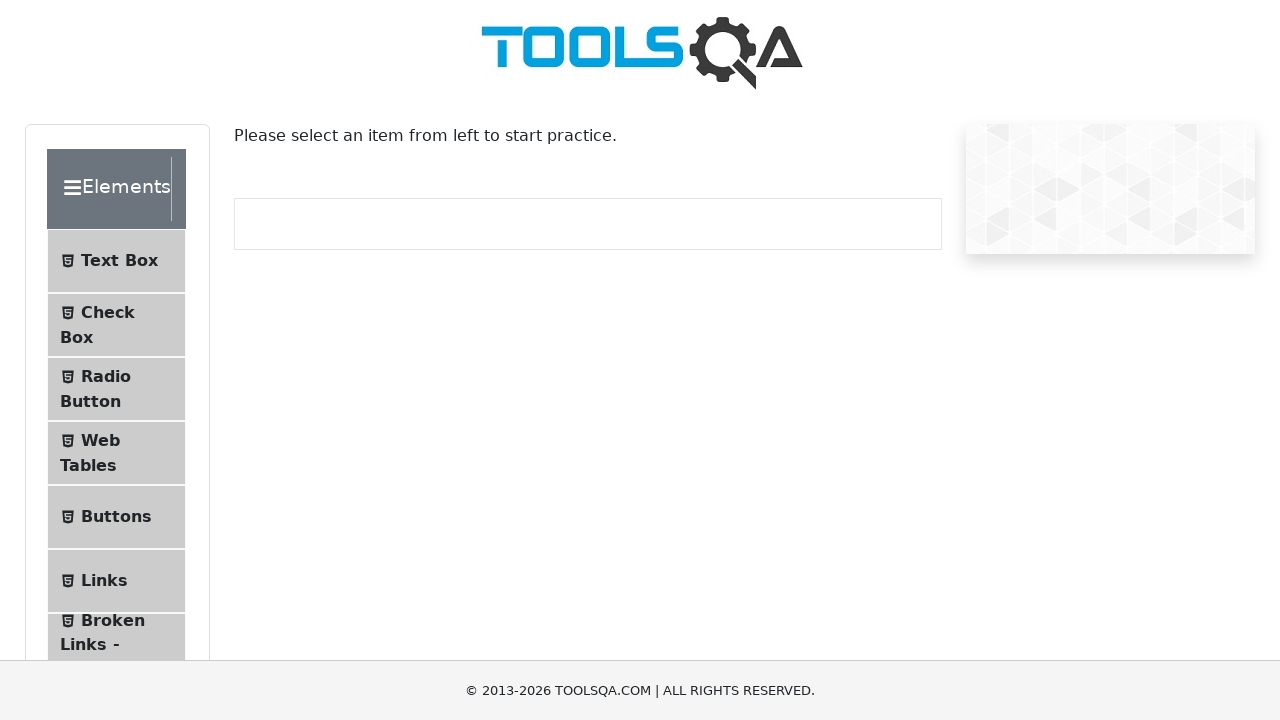

Clicked on Text Box menu item at (116, 261) on #item-0
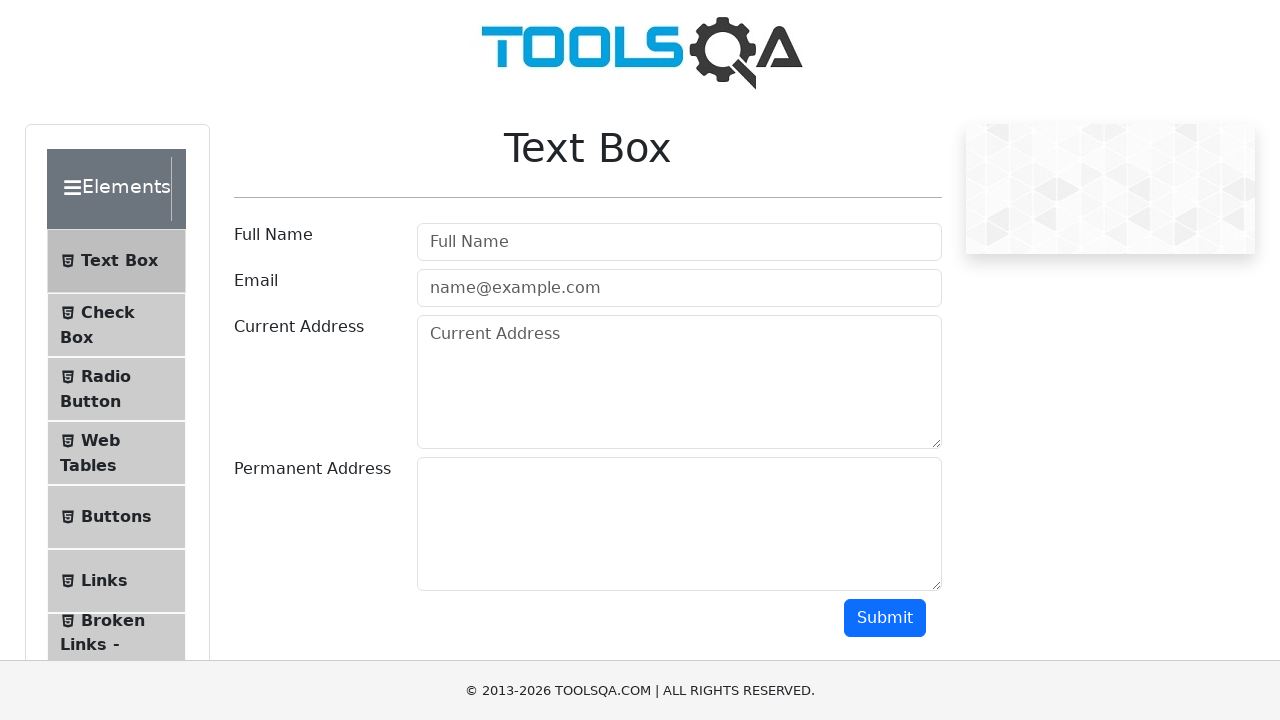

Verified name field wrapper is present in form
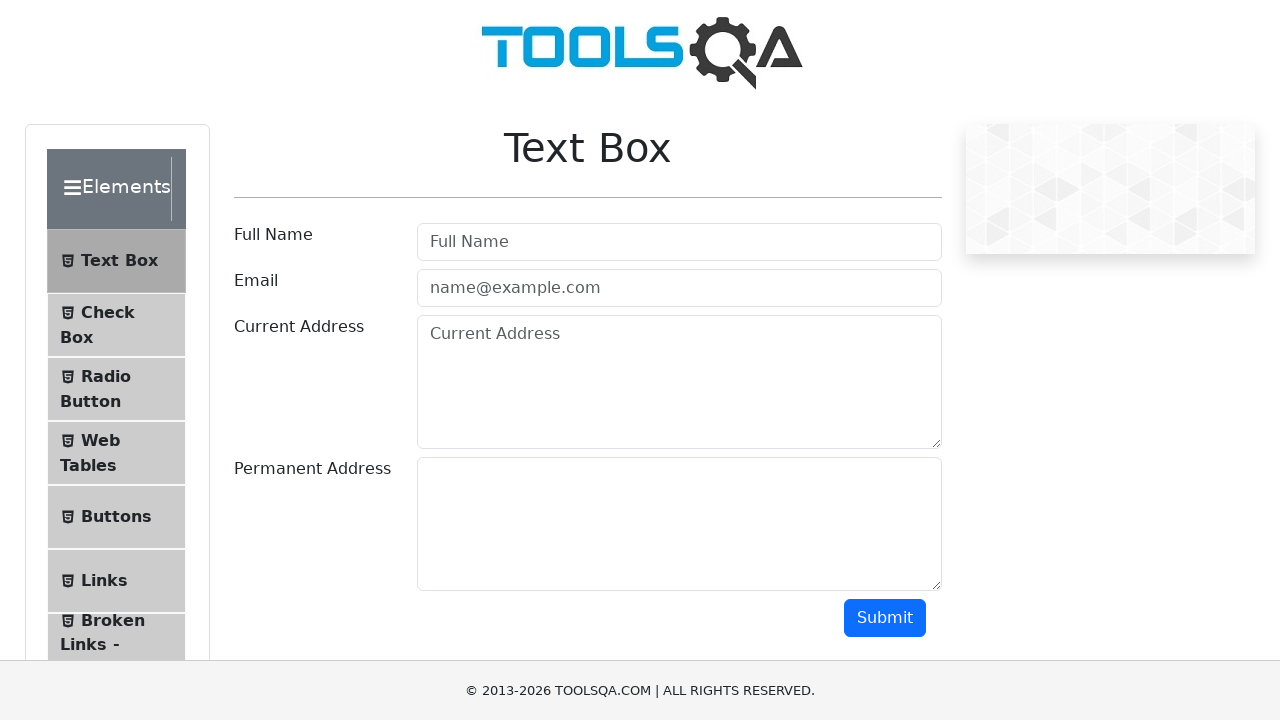

Verified email field wrapper is present in form
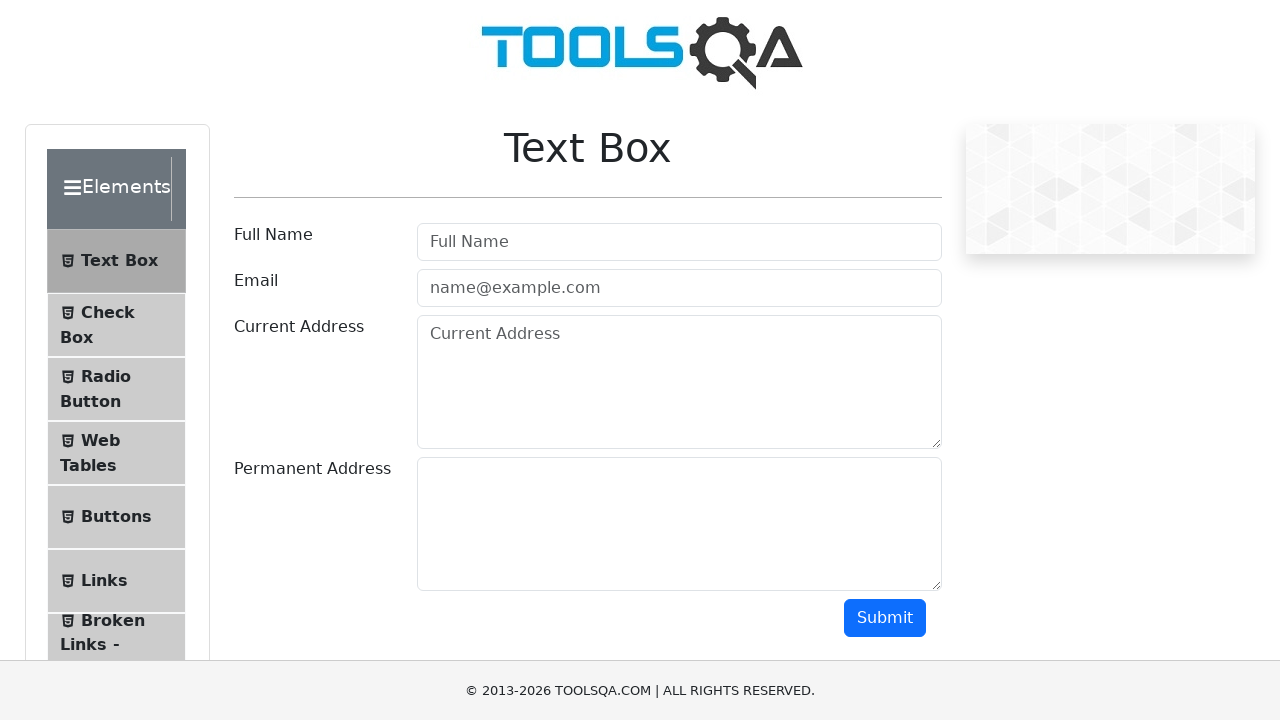

Verified current address field wrapper is present in form
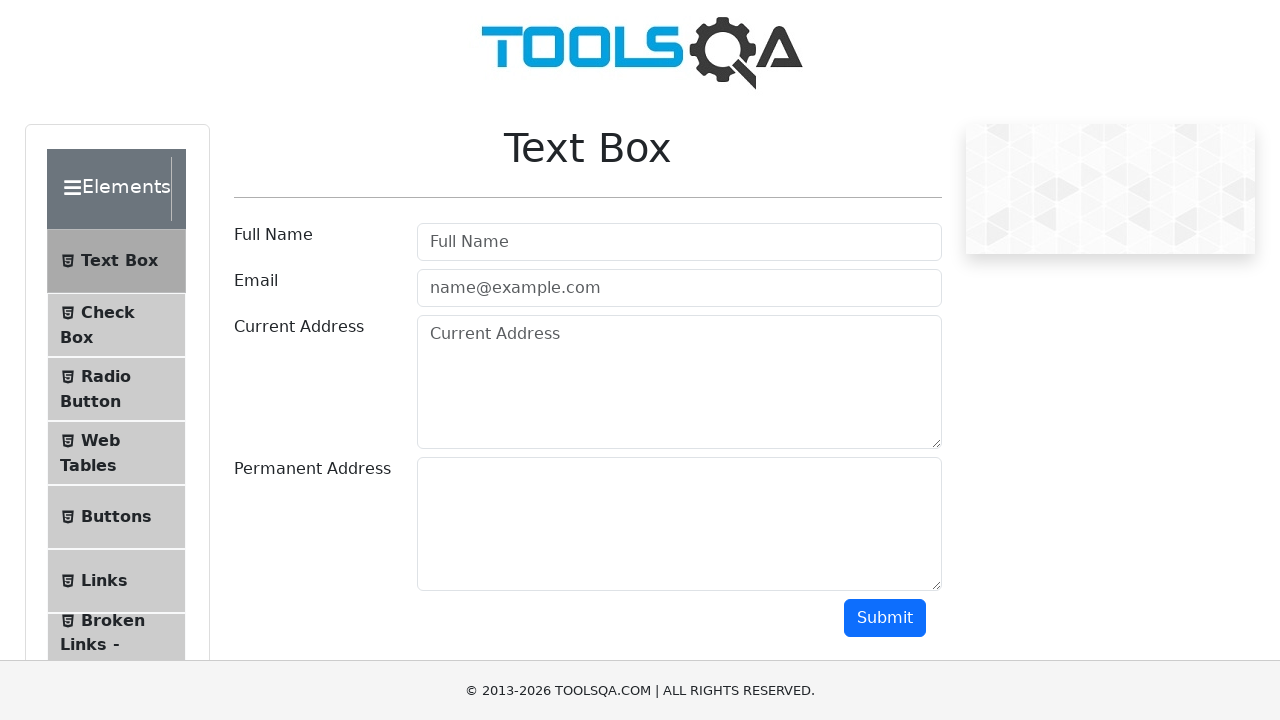

Verified permanent address field wrapper is present in form
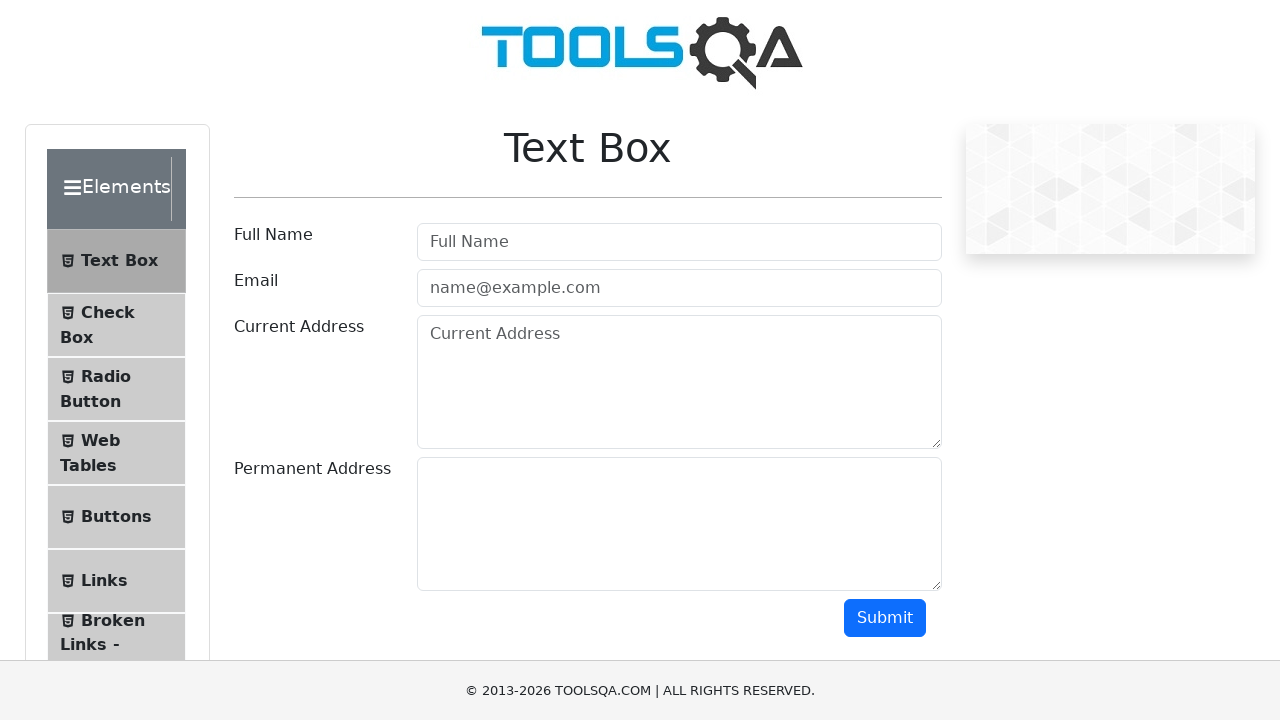

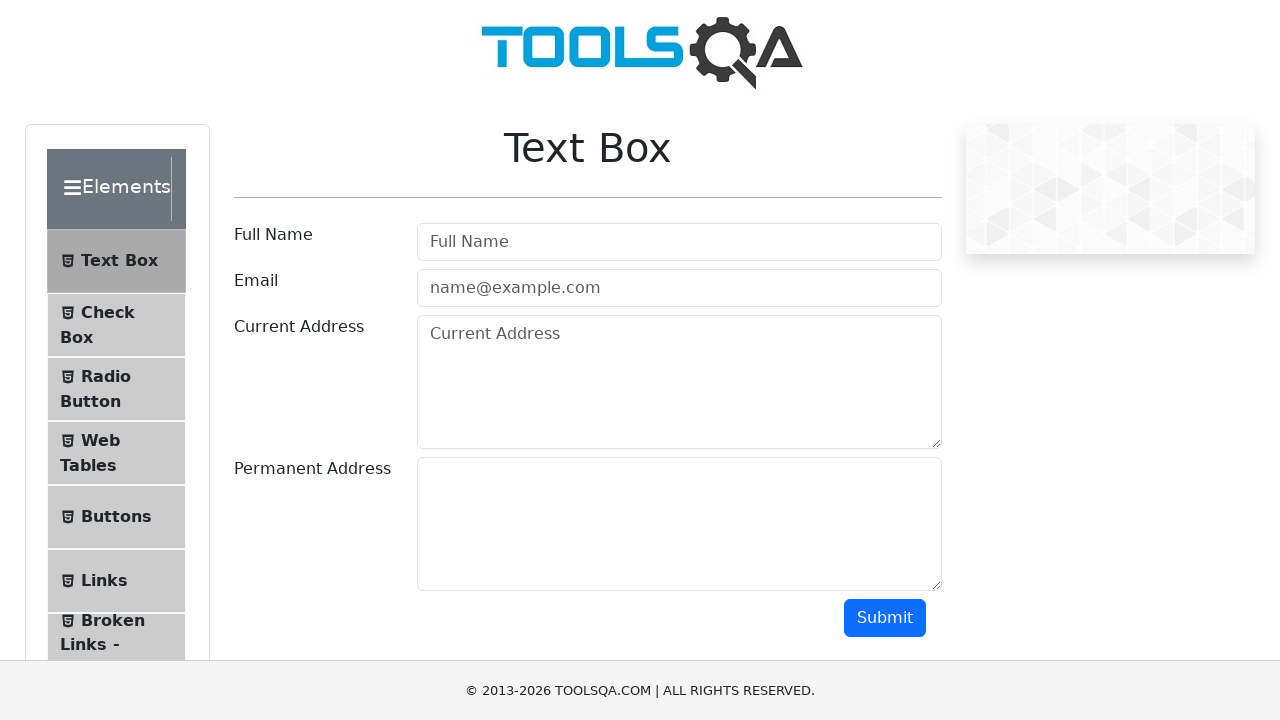